Tests checkbox selection and radio button functionality on a dropdown practice page, verifying element states and style changes

Starting URL: https://rahulshettyacademy.com/dropdownsPractise/

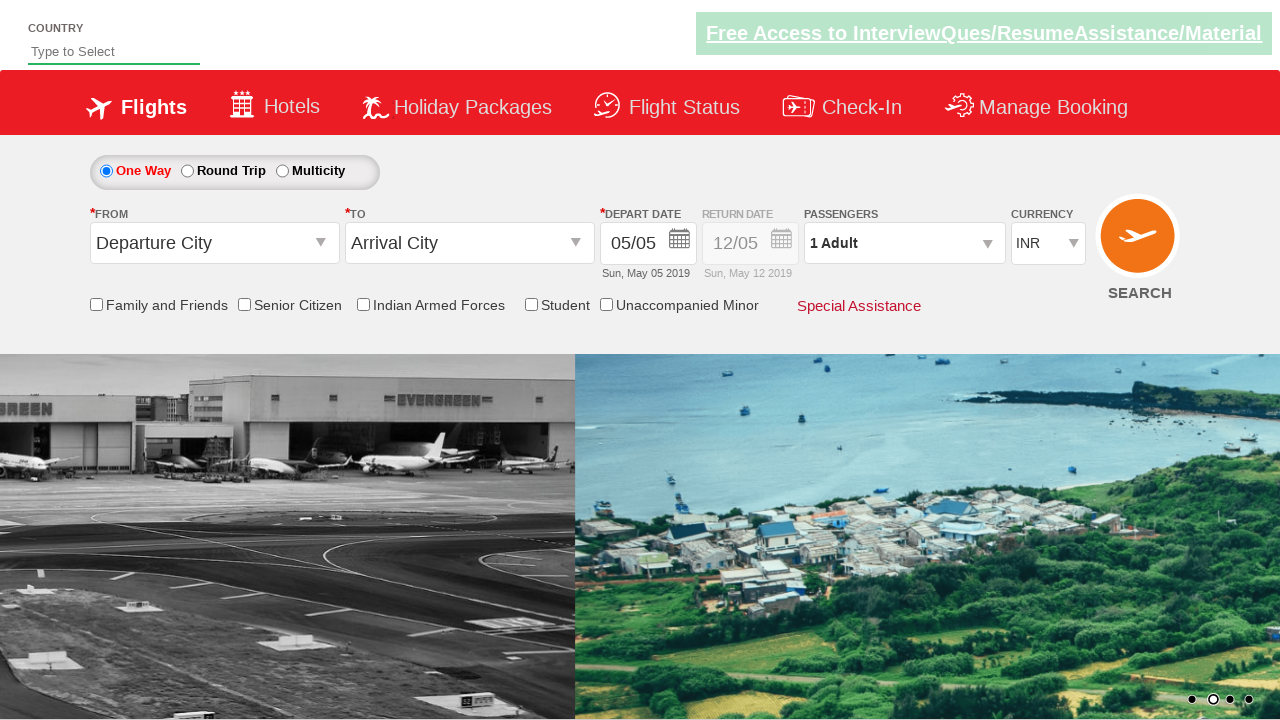

Located checkbox element with id containing 'IndArm'
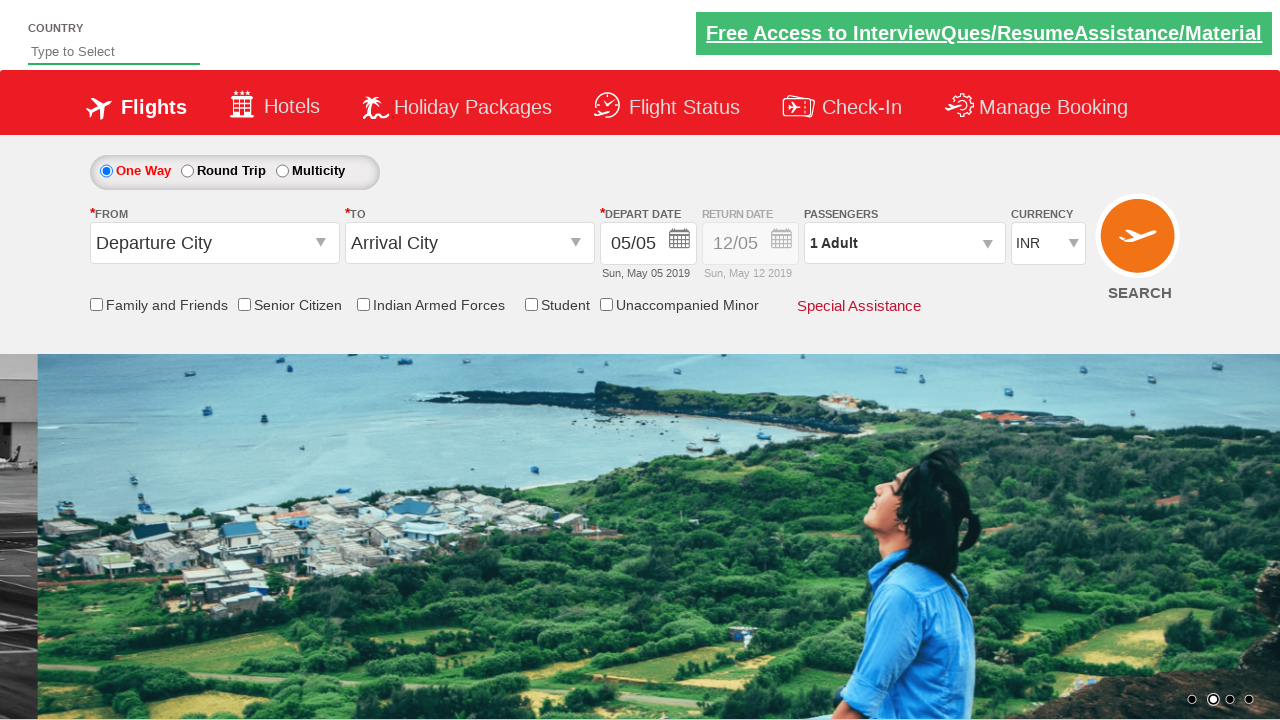

Verified checkbox is initially unchecked
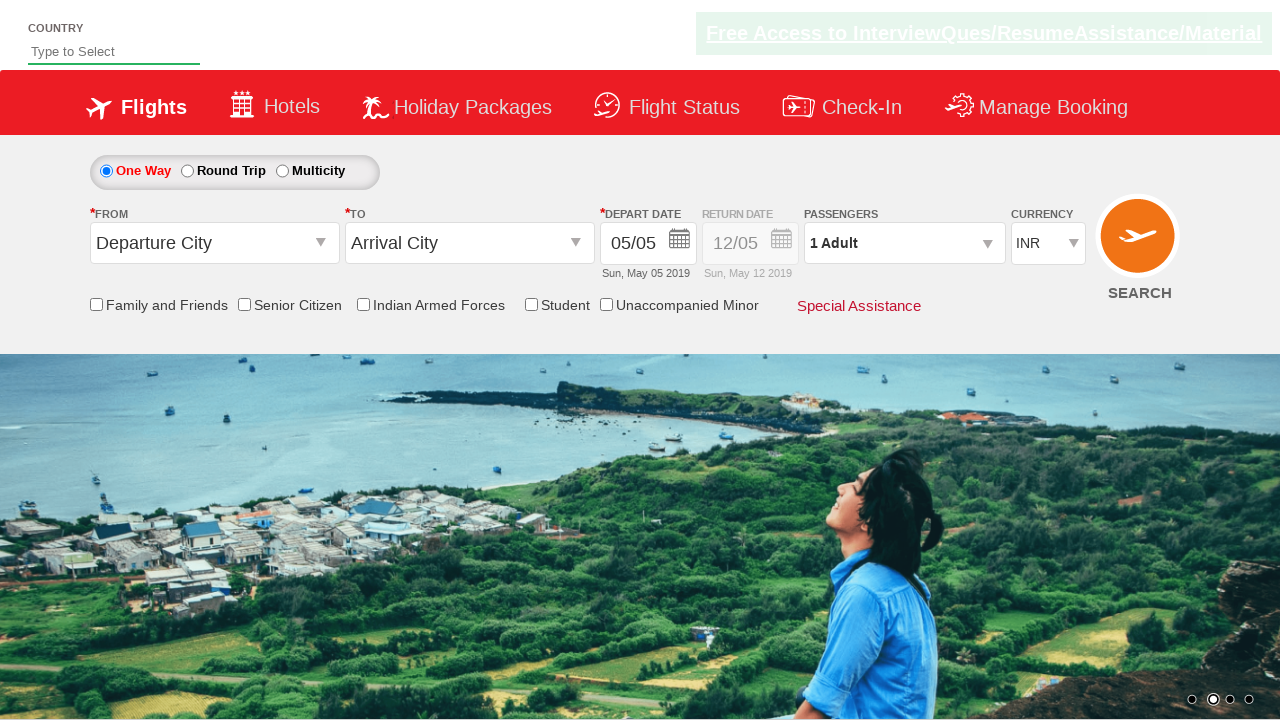

Clicked the checkbox to select it at (363, 304) on input[id*='IndArm']
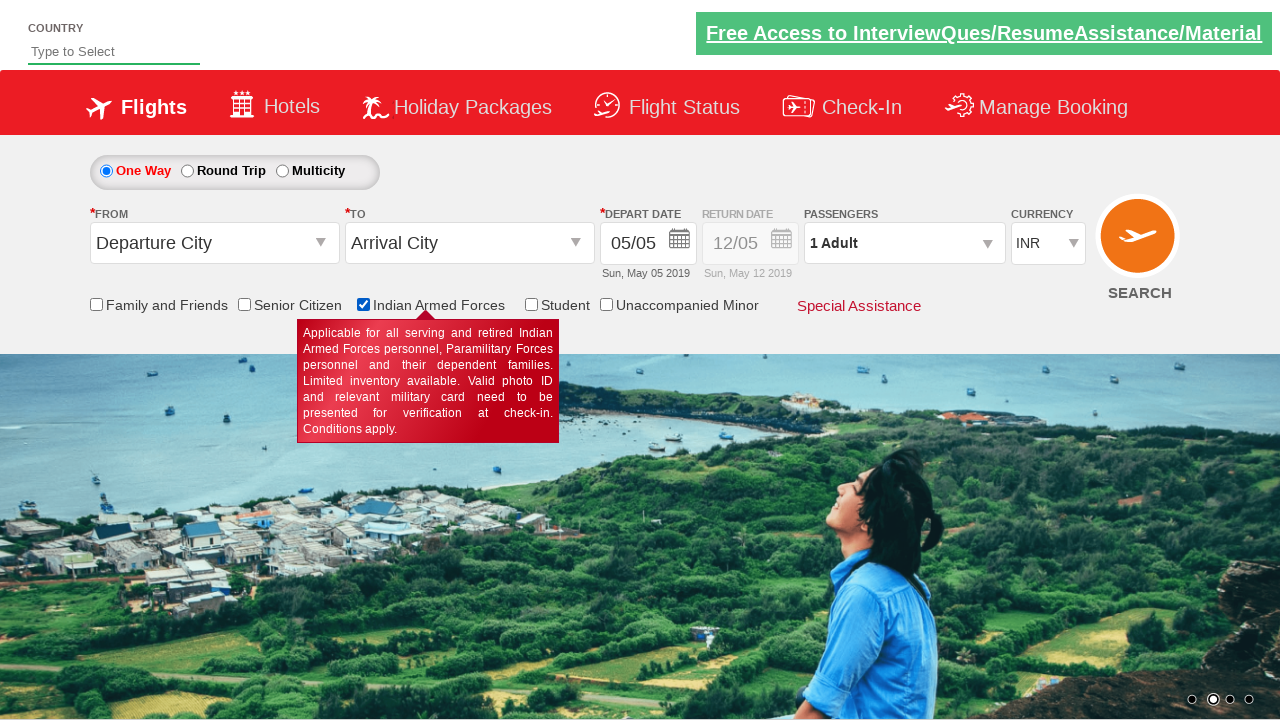

Verified checkbox is now checked after clicking
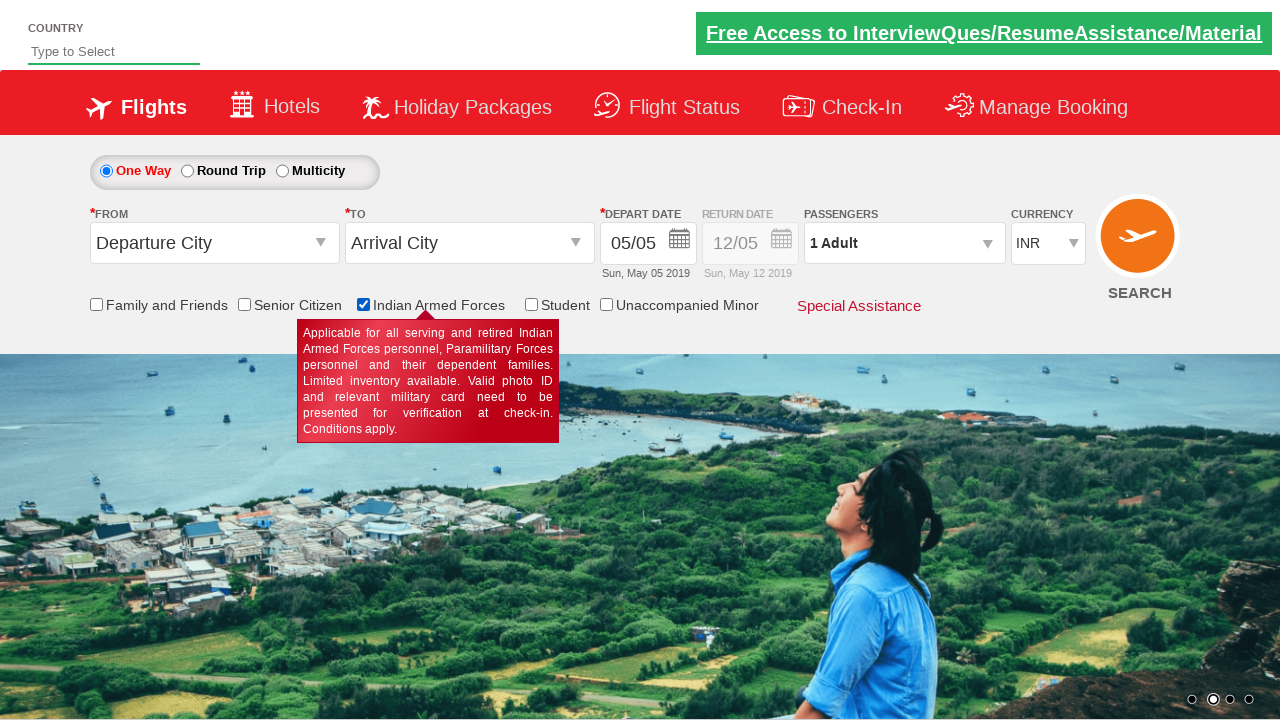

Counted total checkboxes on page: 6
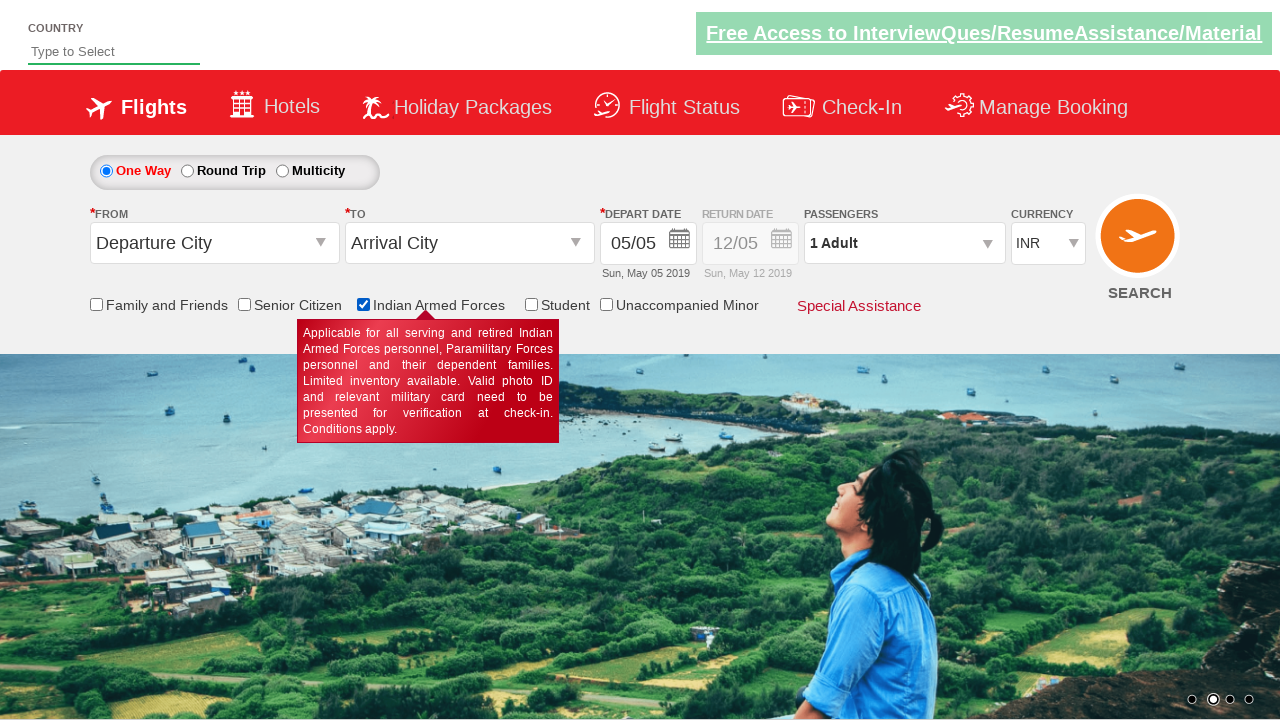

Located Div1 element by ID
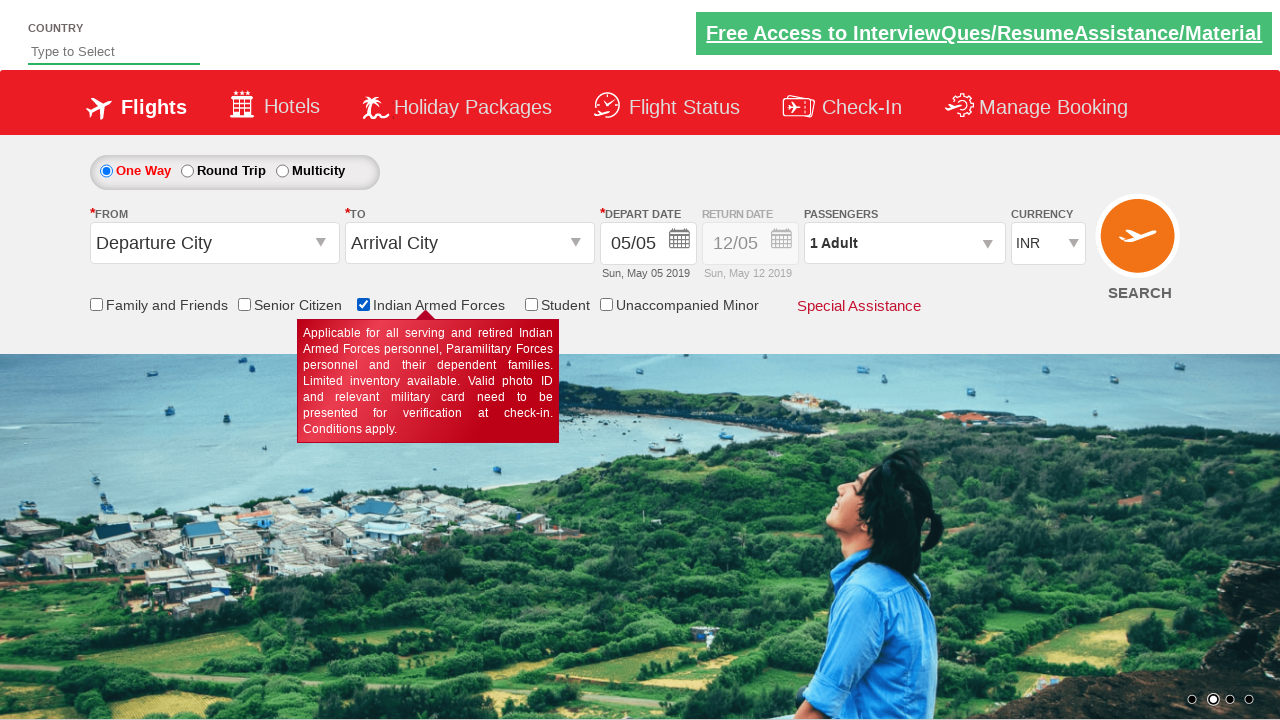

Retrieved initial style attribute from Div1: display: block; opacity: 0.5;
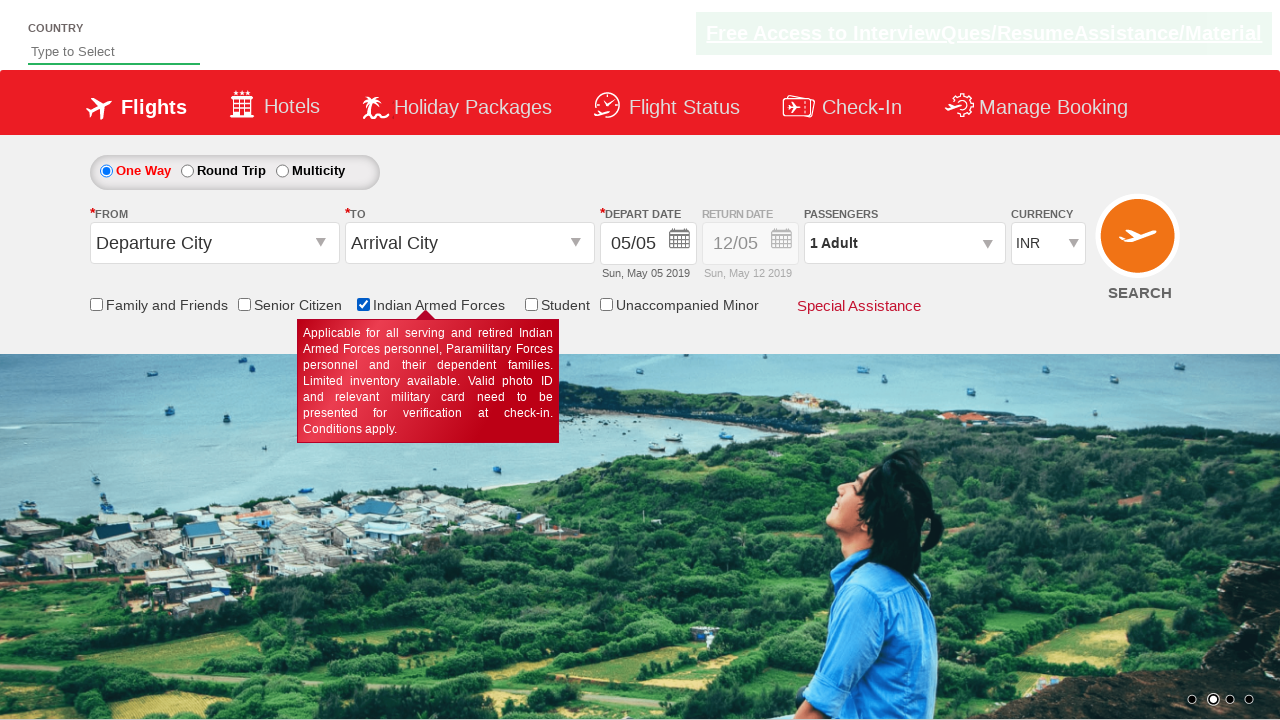

Clicked radio button to change trip type to Round Trip at (187, 171) on #ctl00_mainContent_rbtnl_Trip_1
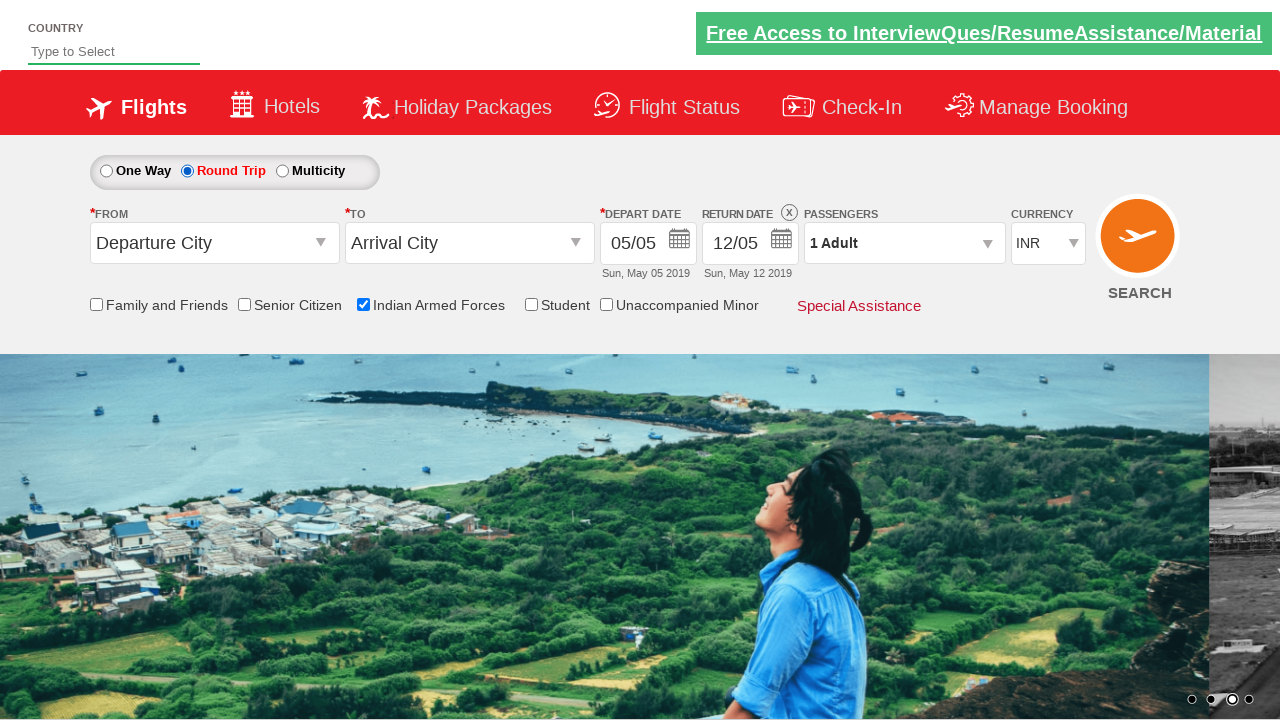

Retrieved updated style attribute from Div1: display: block; opacity: 1;
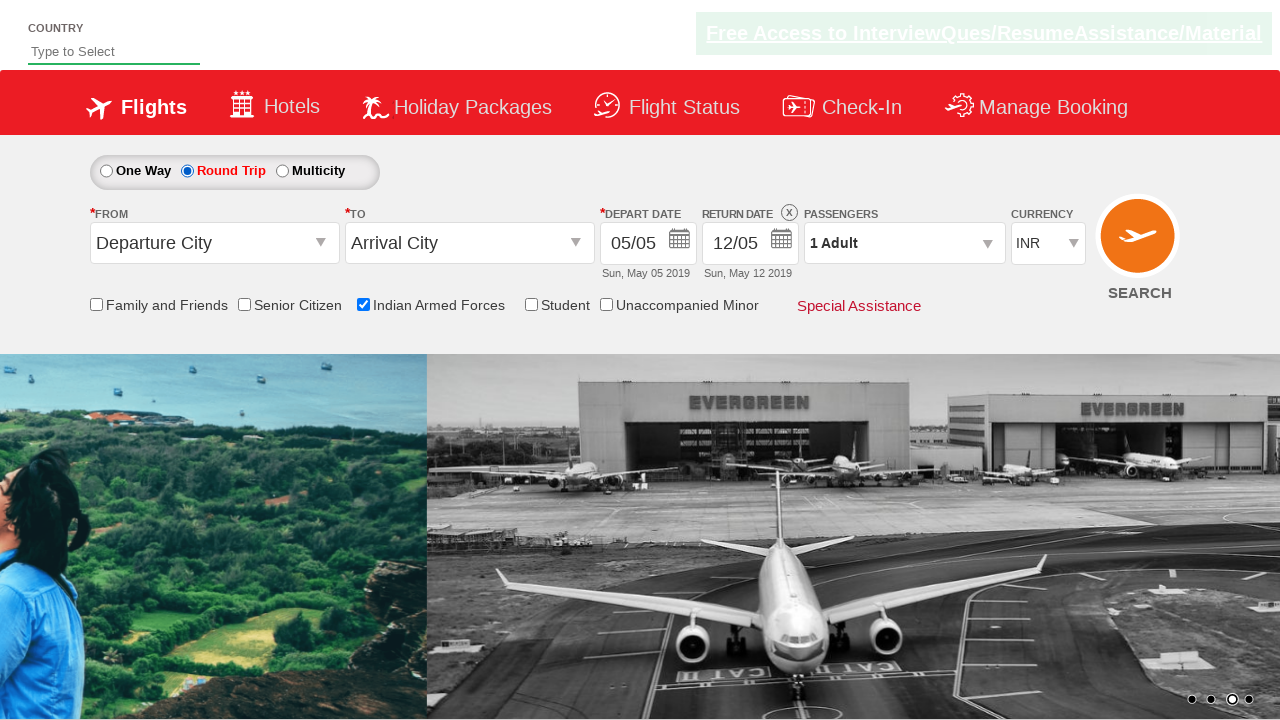

Verified that updated style contains opacity value '1'
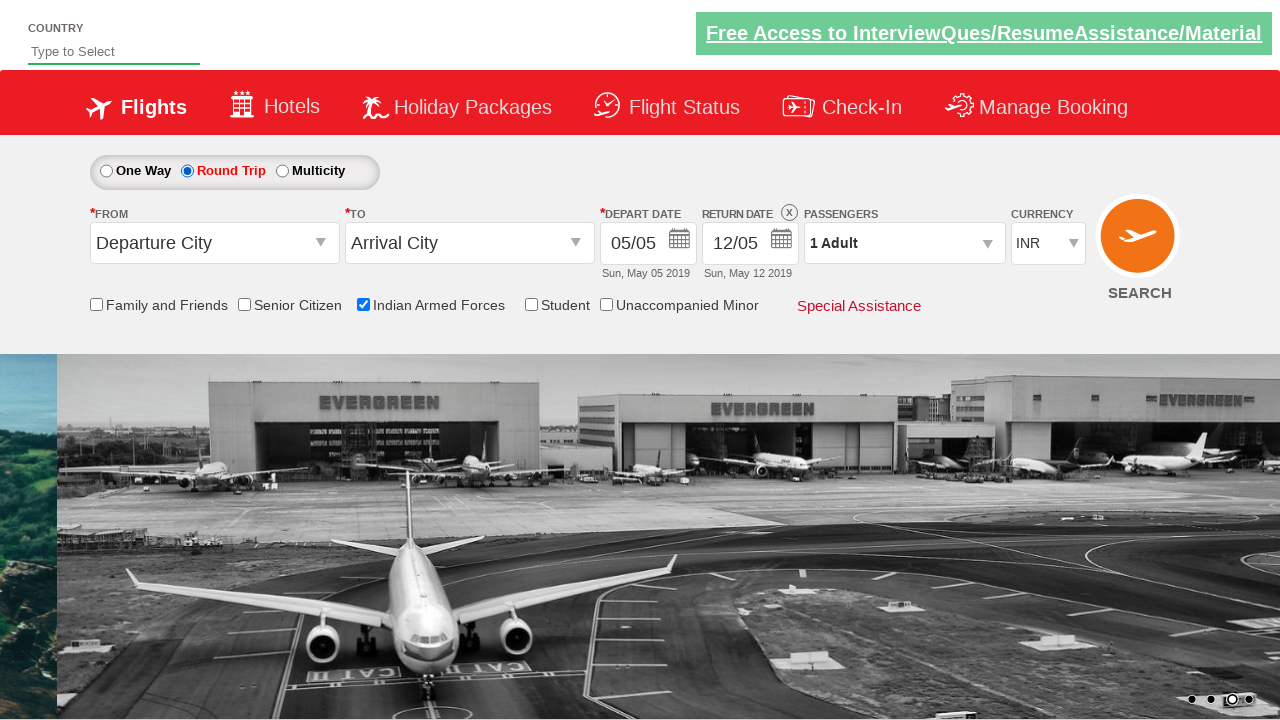

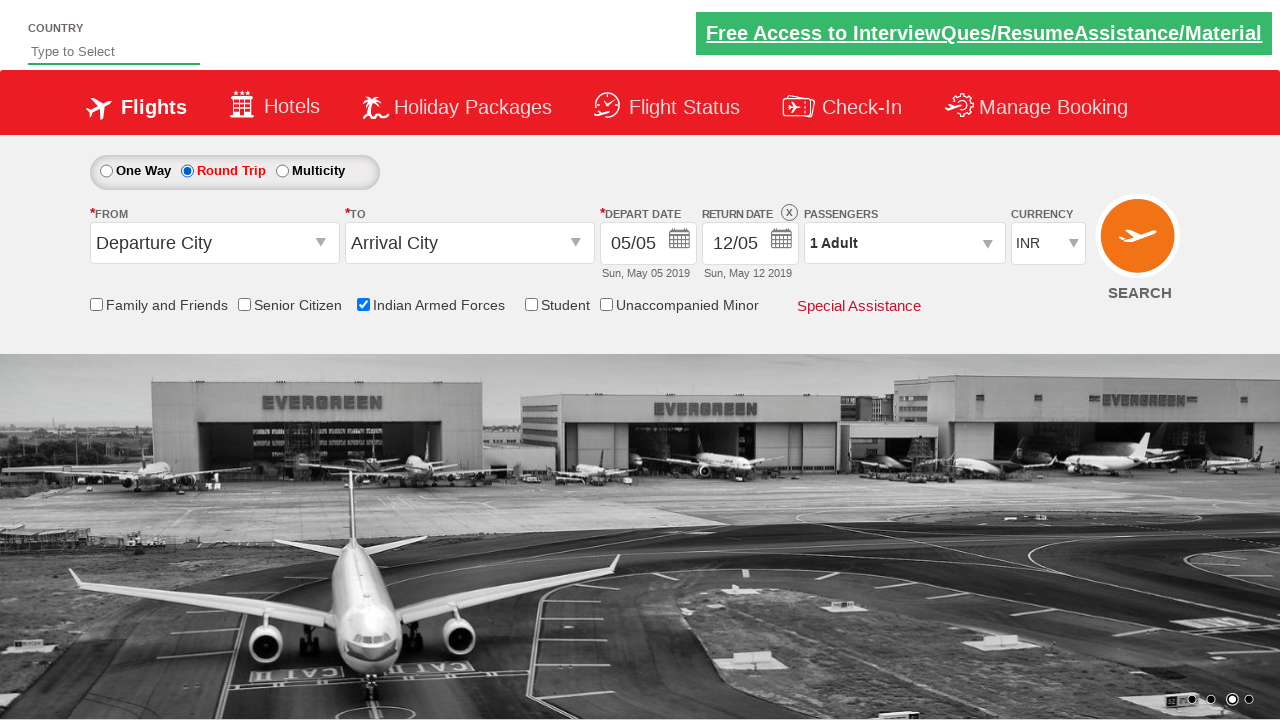